Navigates to the Selenium HQ website and verifies the page loads successfully

Starting URL: http://www.seleniumhq.org

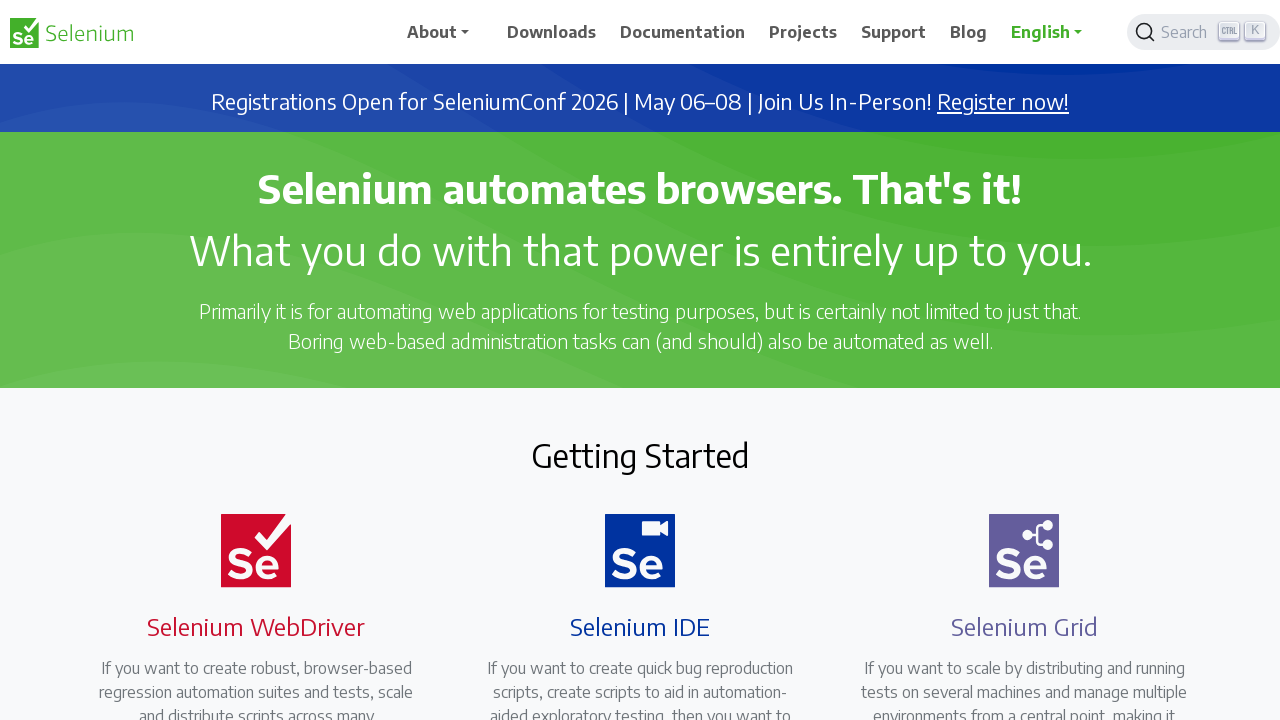

Navigated to Selenium HQ website at http://www.seleniumhq.org
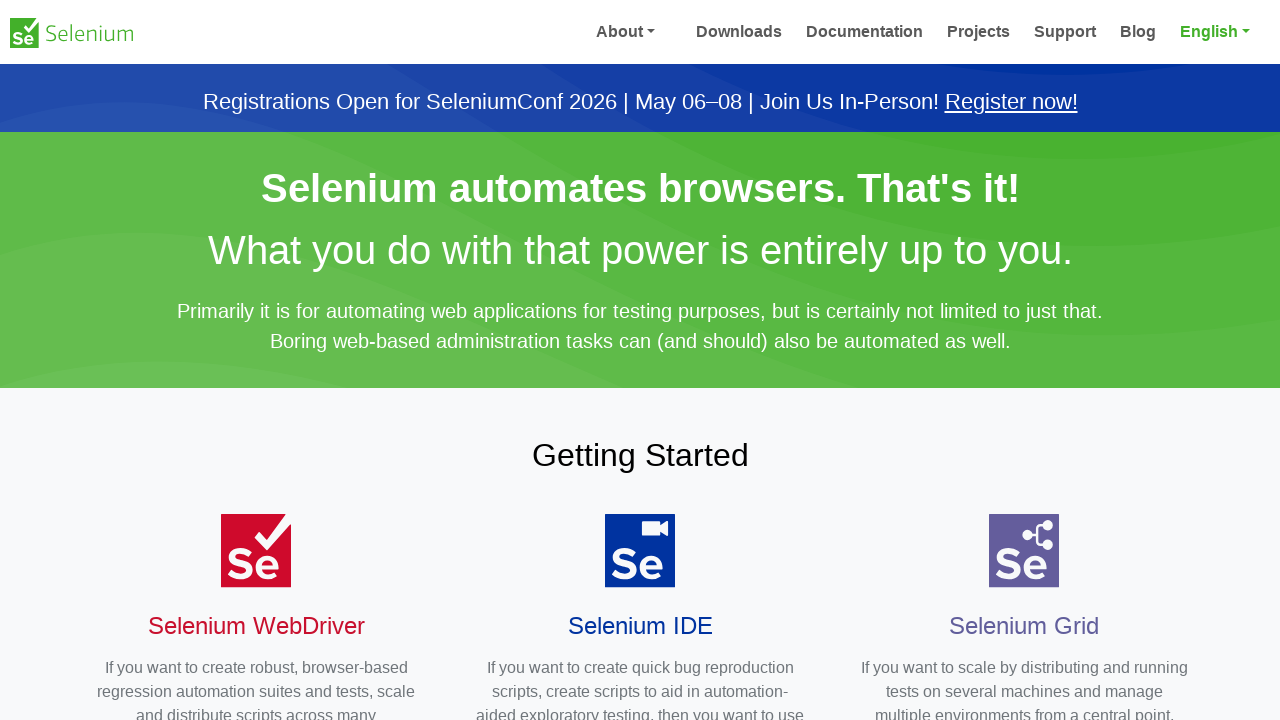

Page DOM content loaded successfully
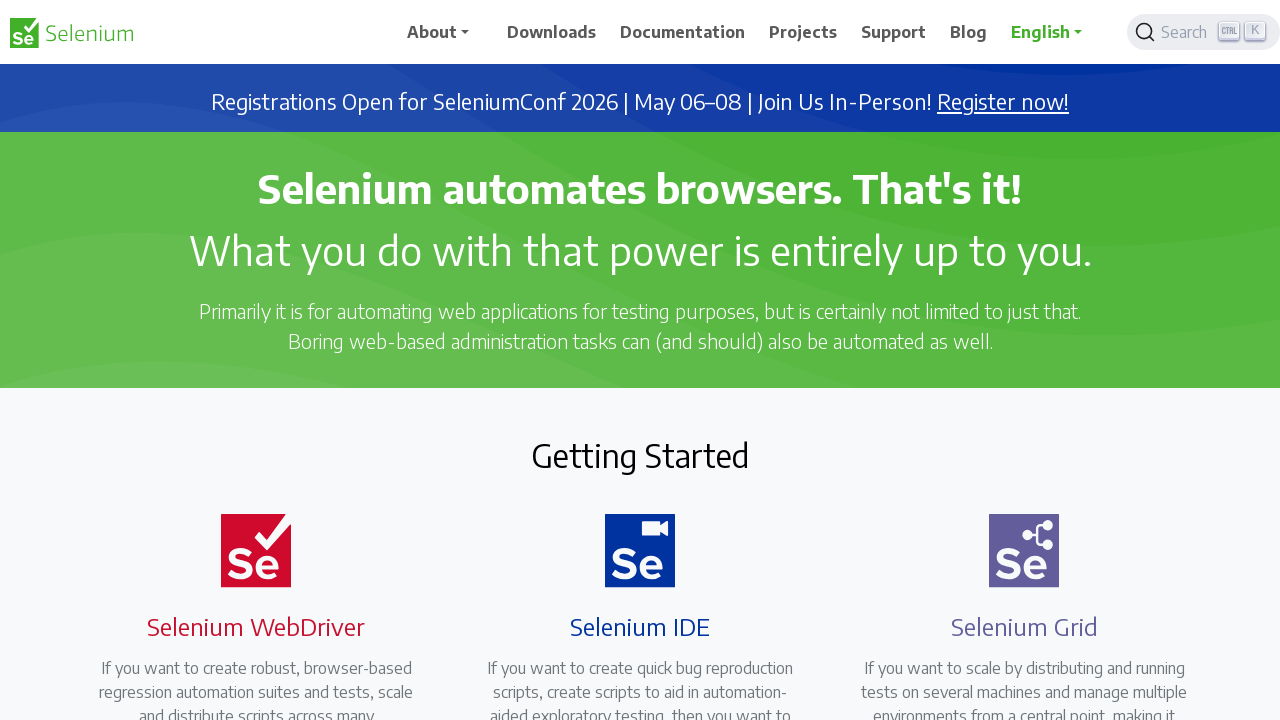

Body element is visible - page loaded successfully
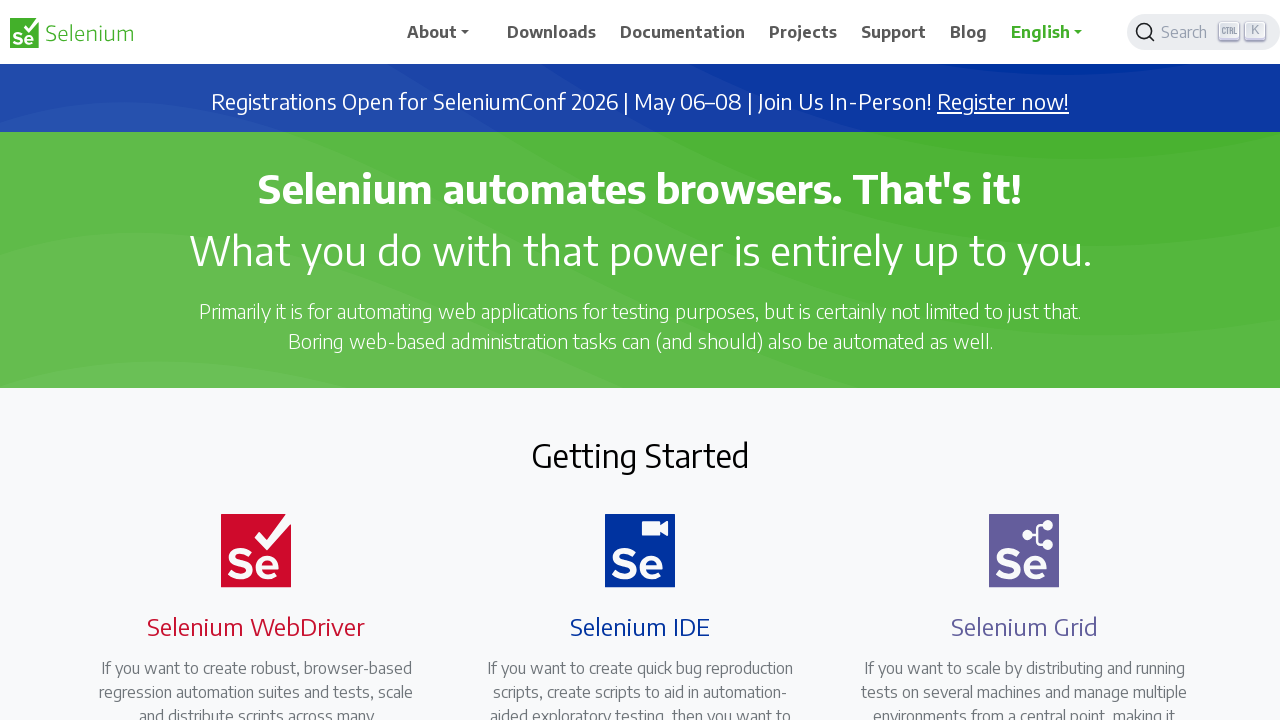

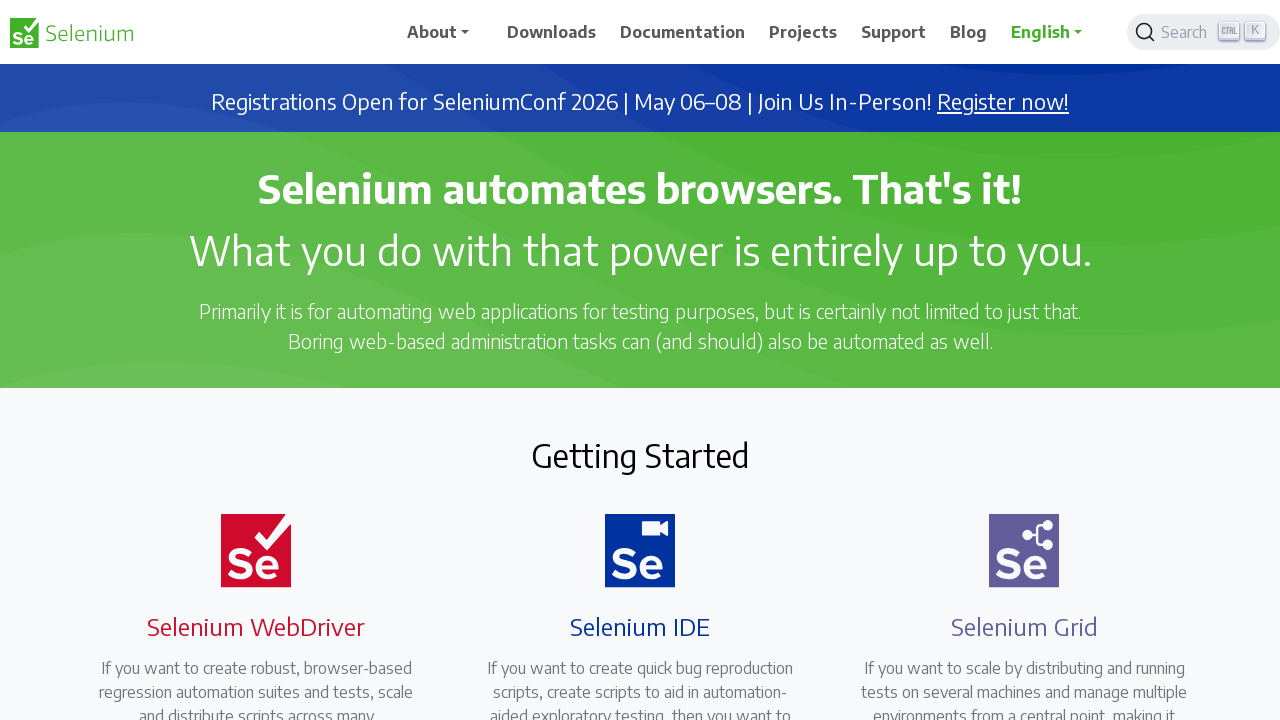